Tests radio button interactions including selection, verification of selection state, and checking default selections on a demo page

Starting URL: https://www.leafground.com/radio.xhtml

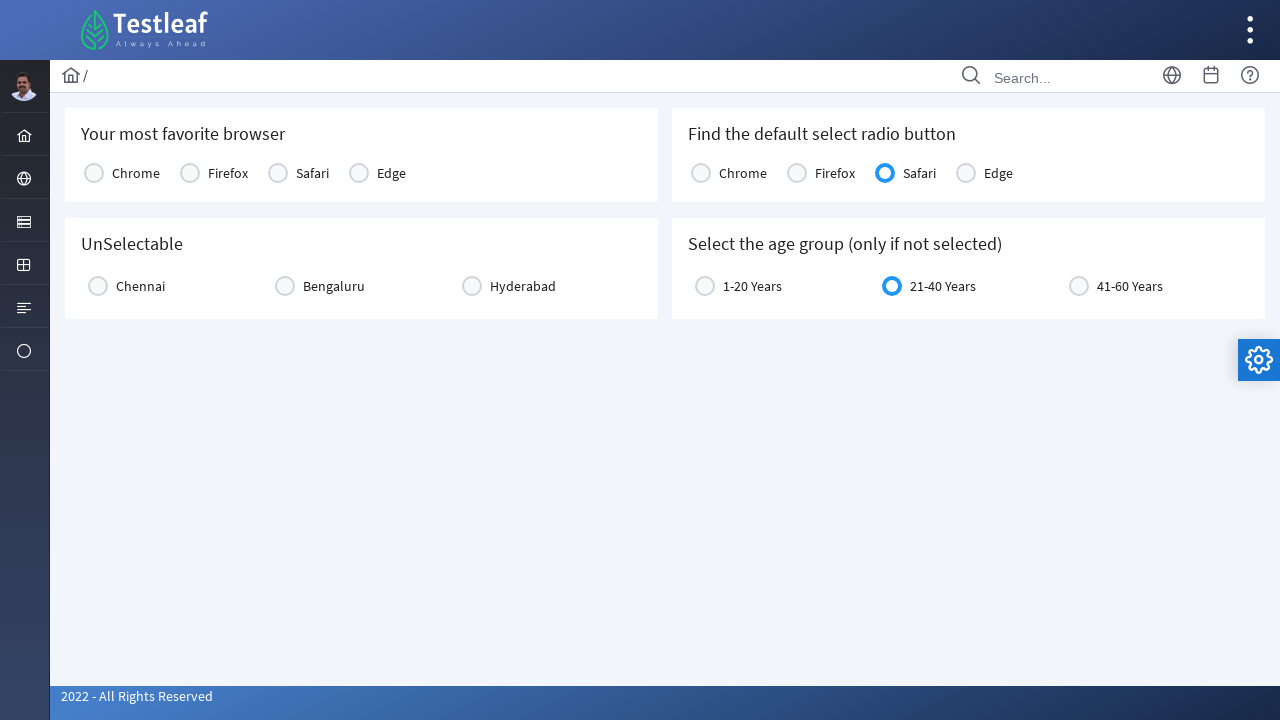

Clicked Chrome radio button at (136, 173) on xpath=//label[text()='Chrome']
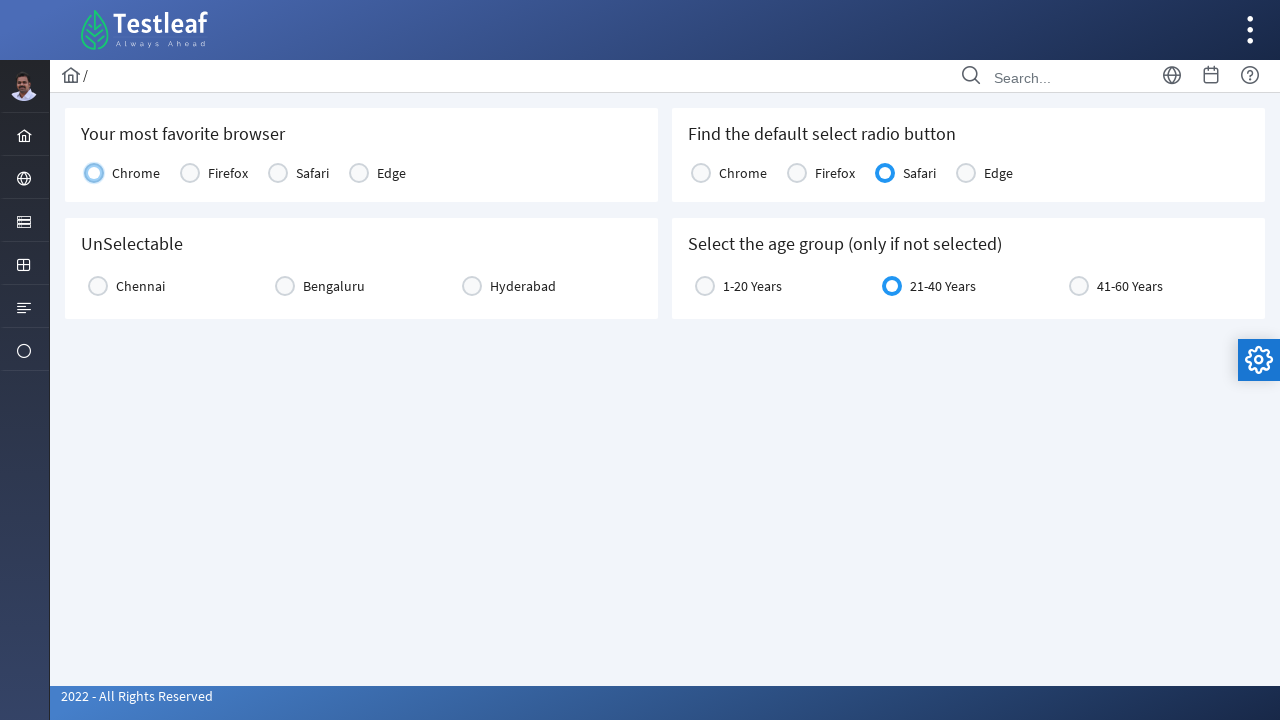

Clicked Hyderabad radio button using JavaScript
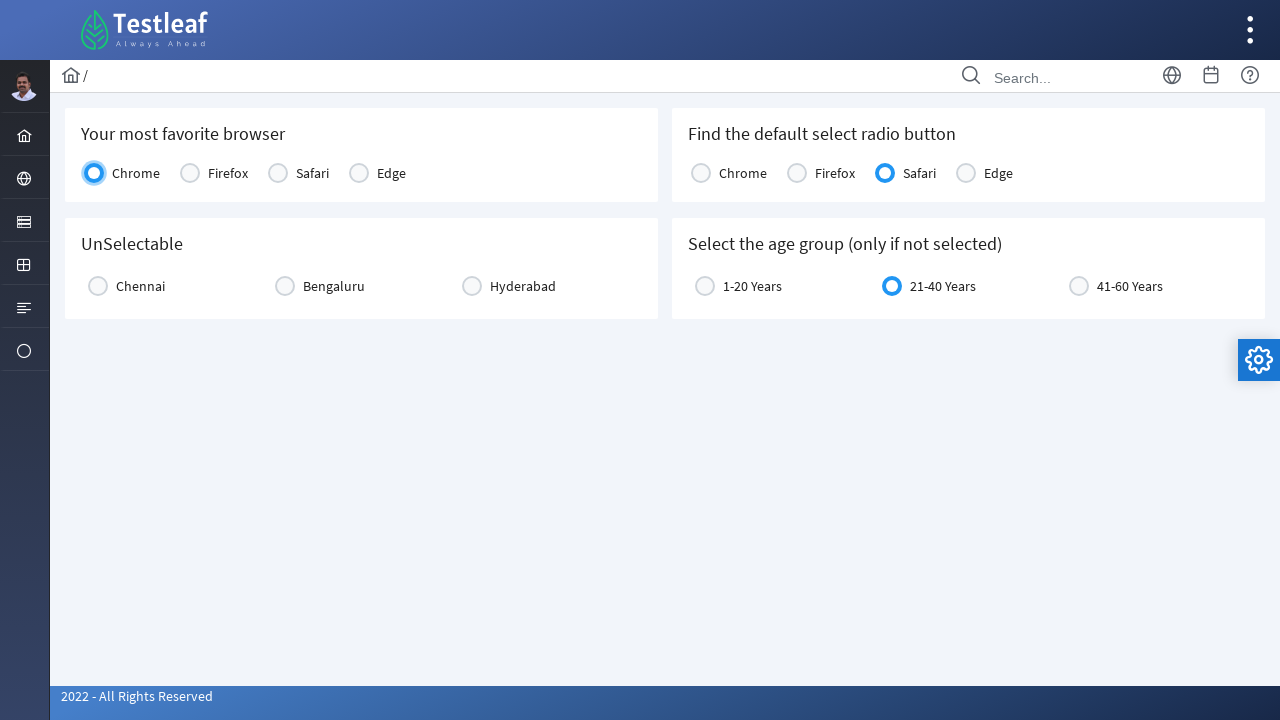

Checked if Hyderabad radio button is selected
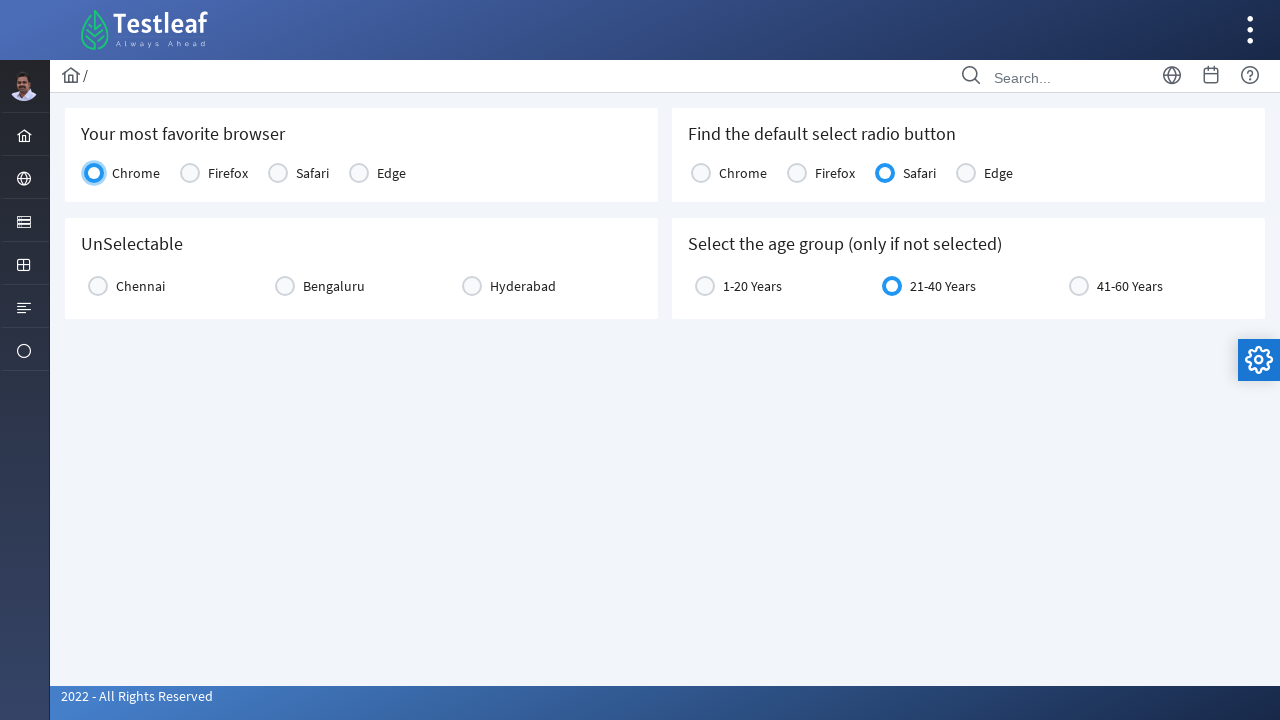

Clicked Hyderabad radio button again to unselect at (523, 286) on xpath=//label[text()='Hyderabad']
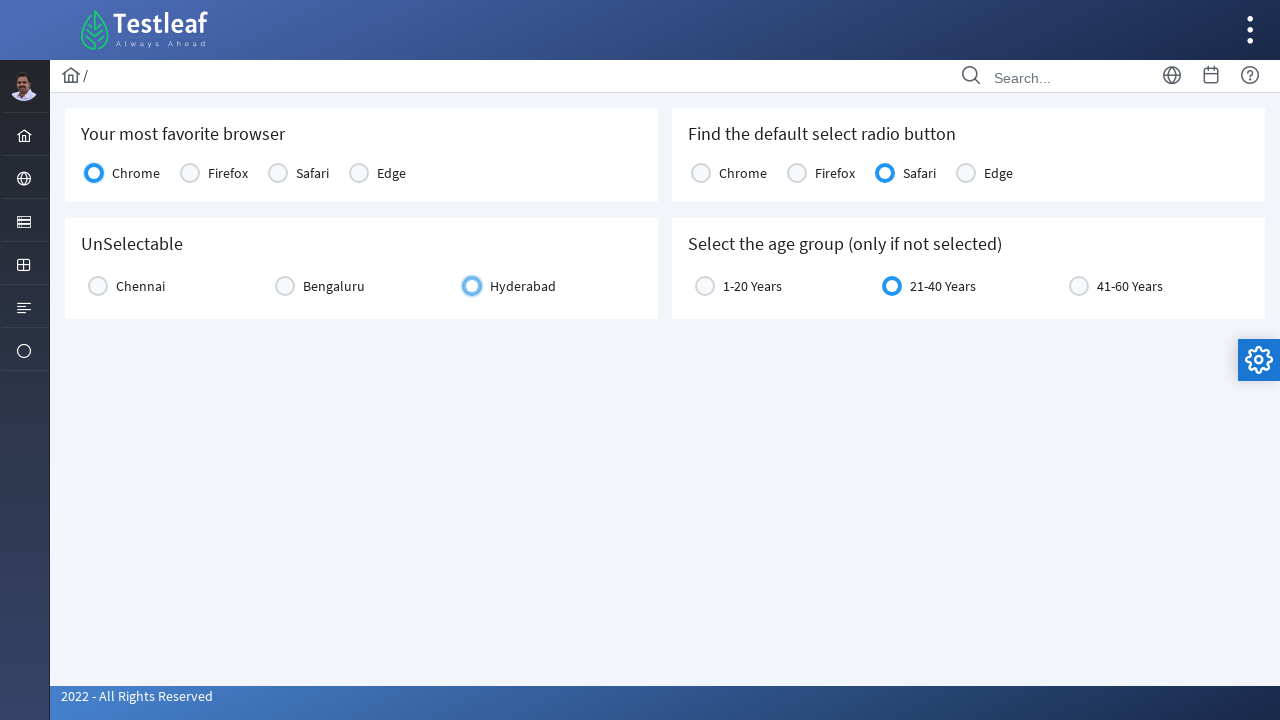

Verified Hyderabad radio button is now unselected
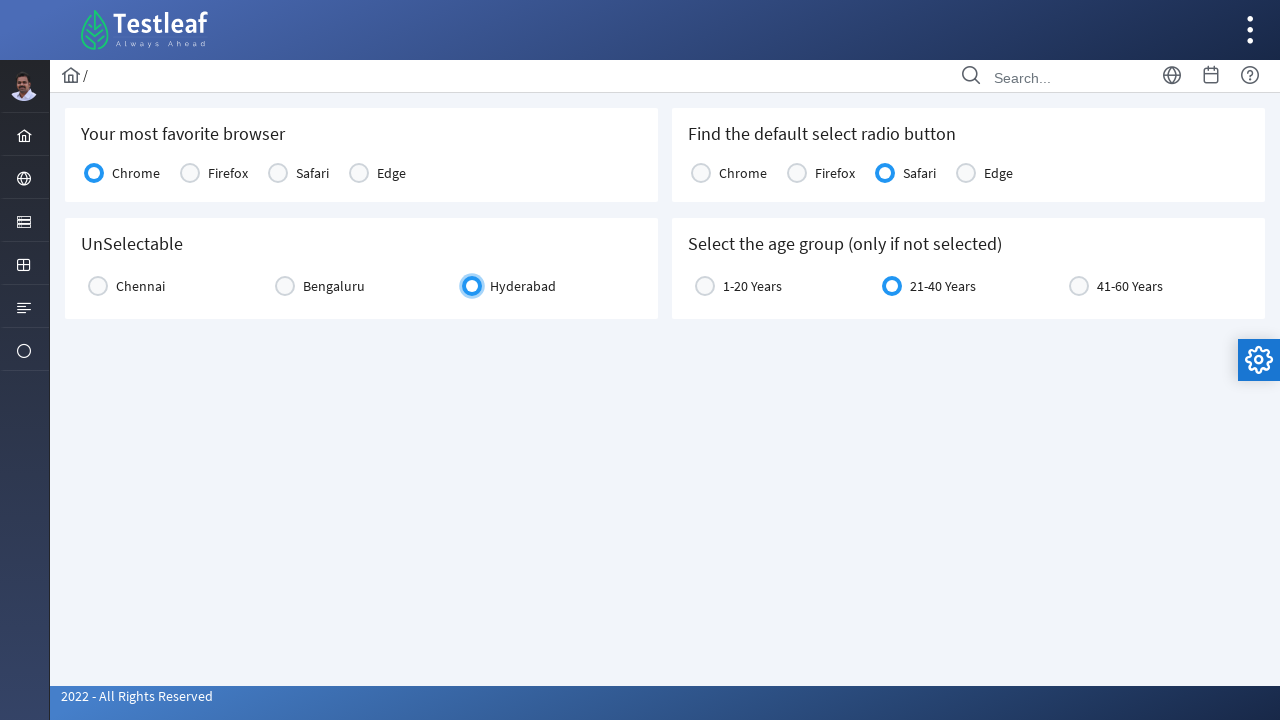

Waited for UI updates
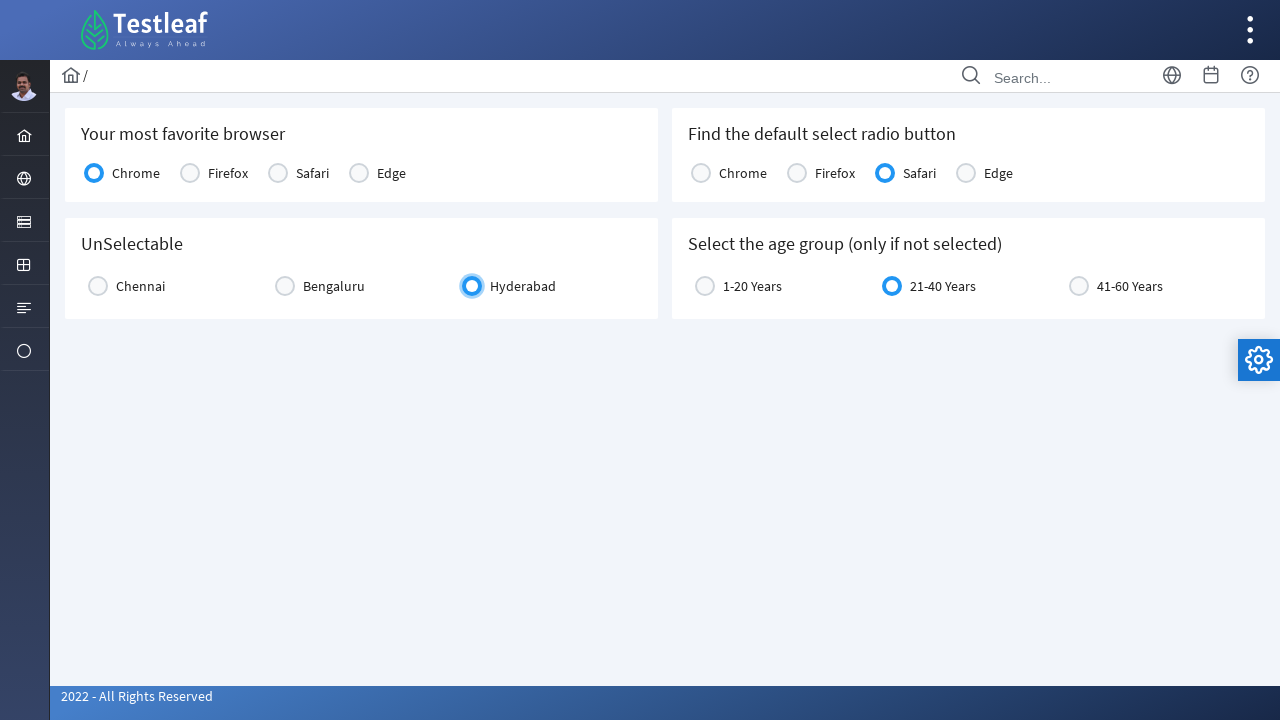

Retrieved all console radio buttons
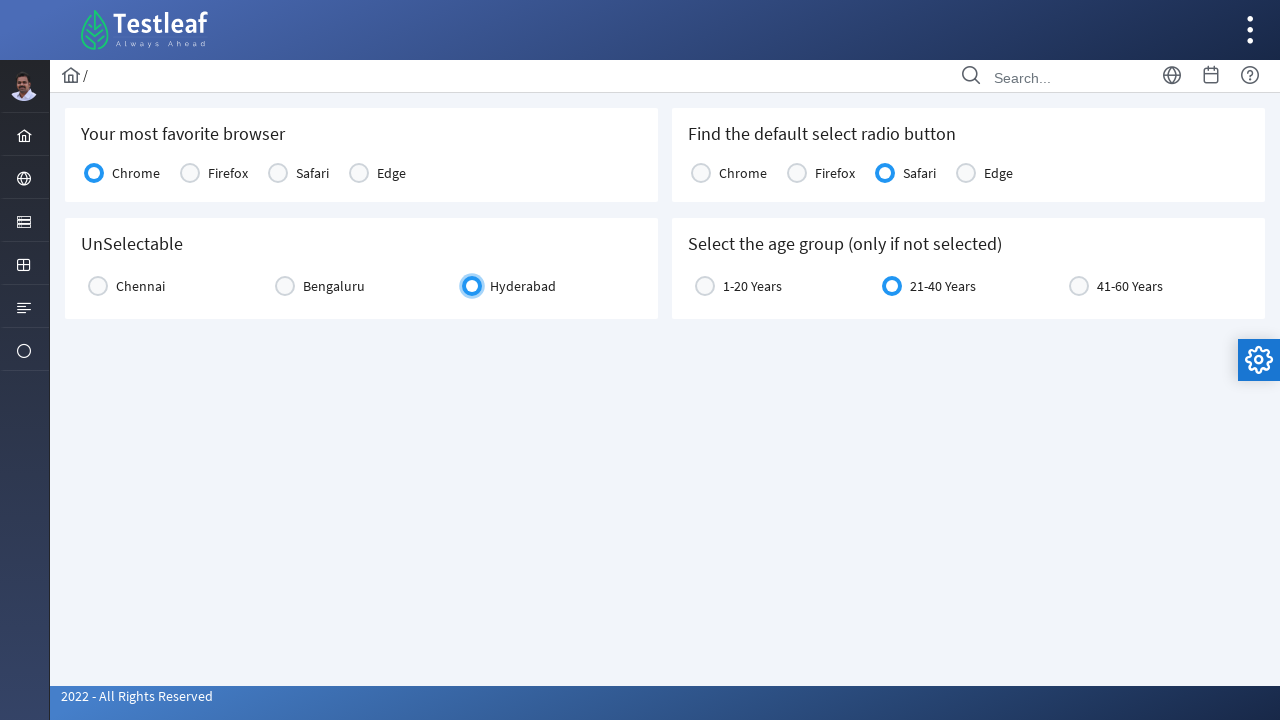

Found selected console radio button with value: Option3
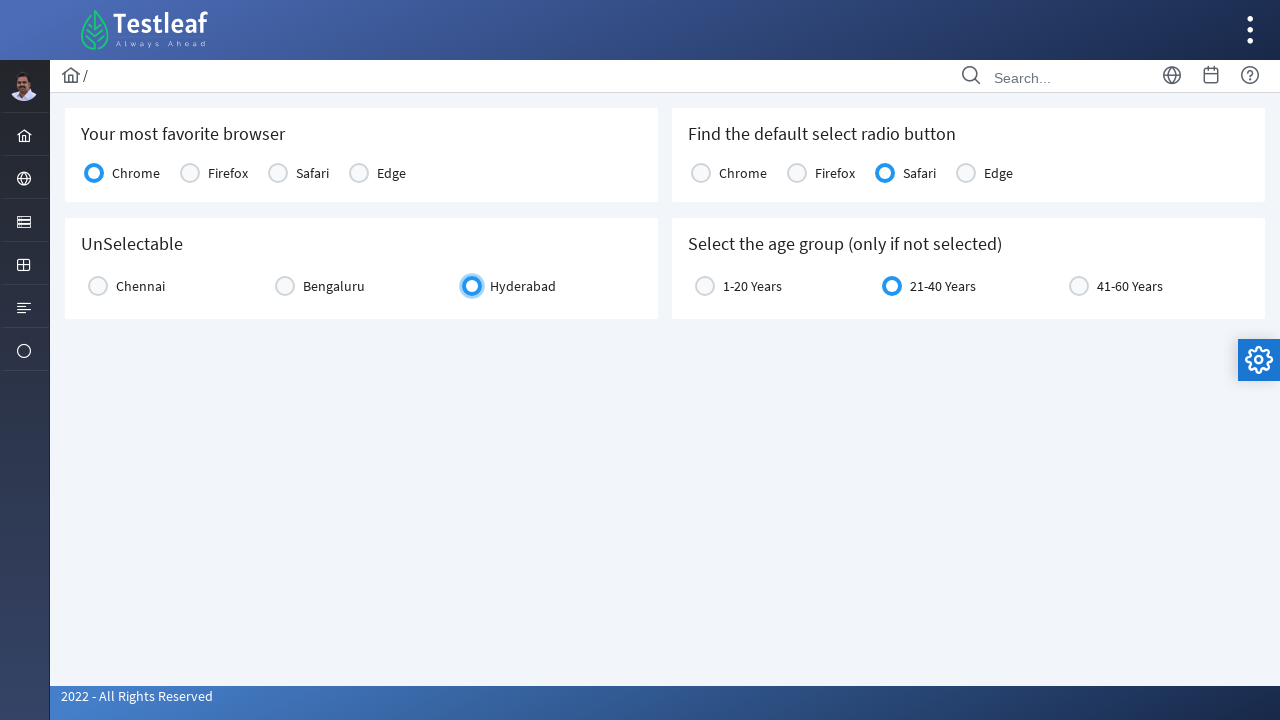

Located age radio button (21-40)
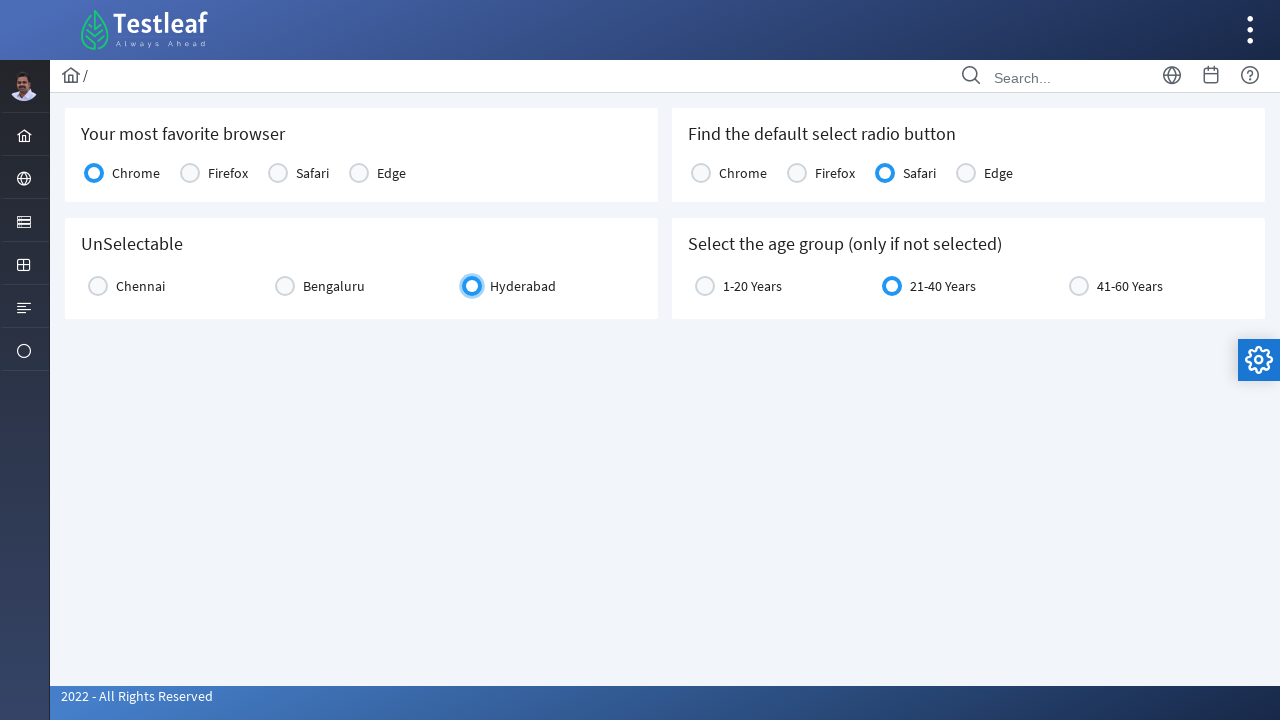

Age 21-40 radio button is selected by default
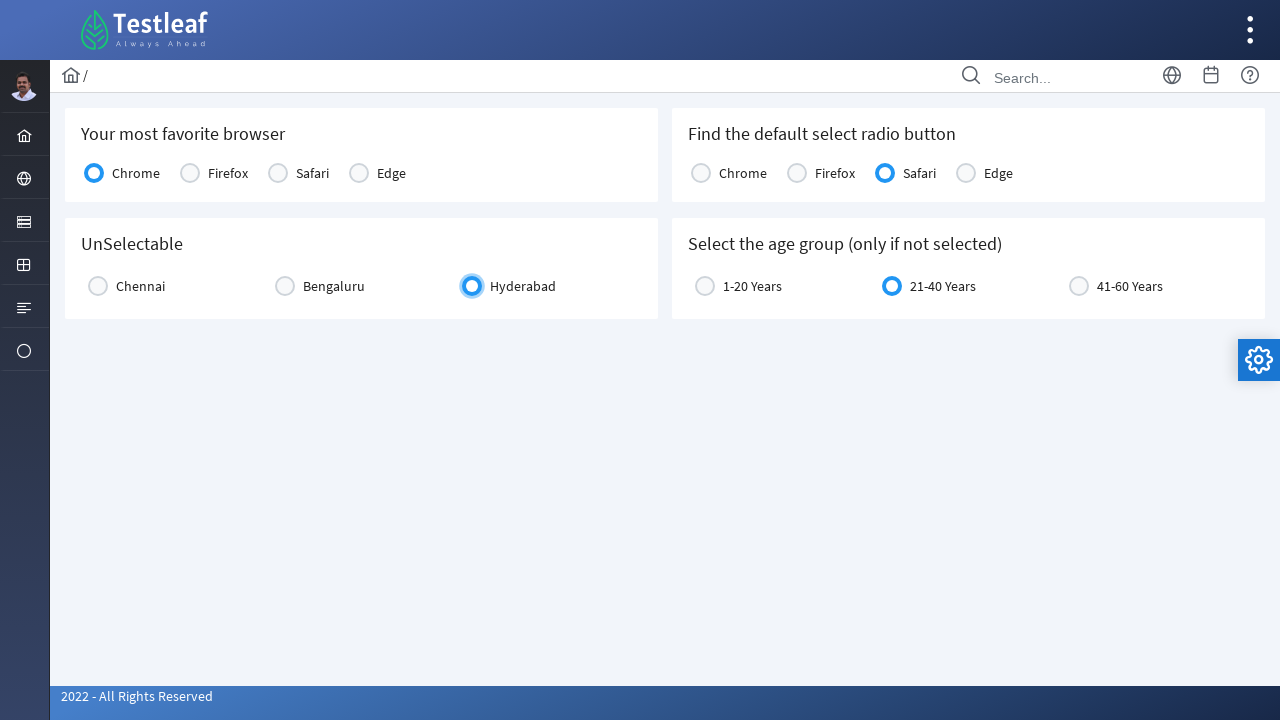

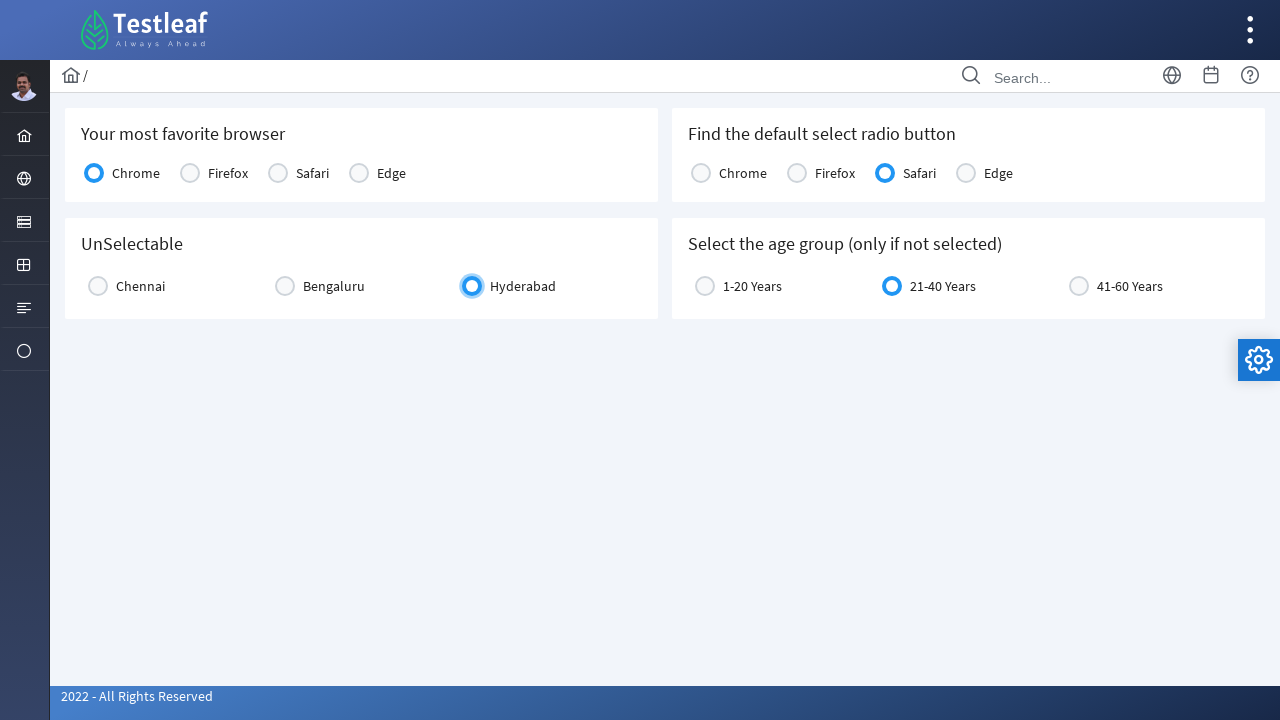